Tests element visibility and interaction on a basic form page by checking if email input, age radio button, and education textarea are displayed, then interacting with them accordingly.

Starting URL: https://automationfc.github.io/basic-form/index.html

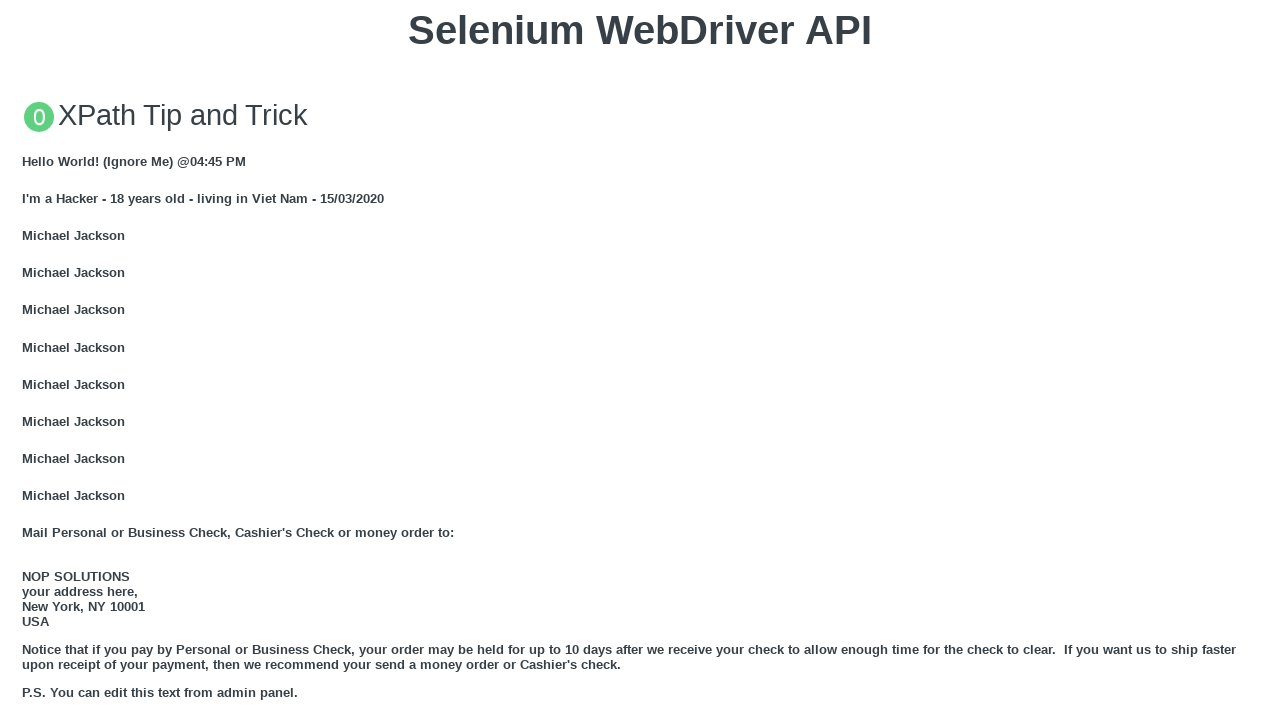

Waited for email input field to load
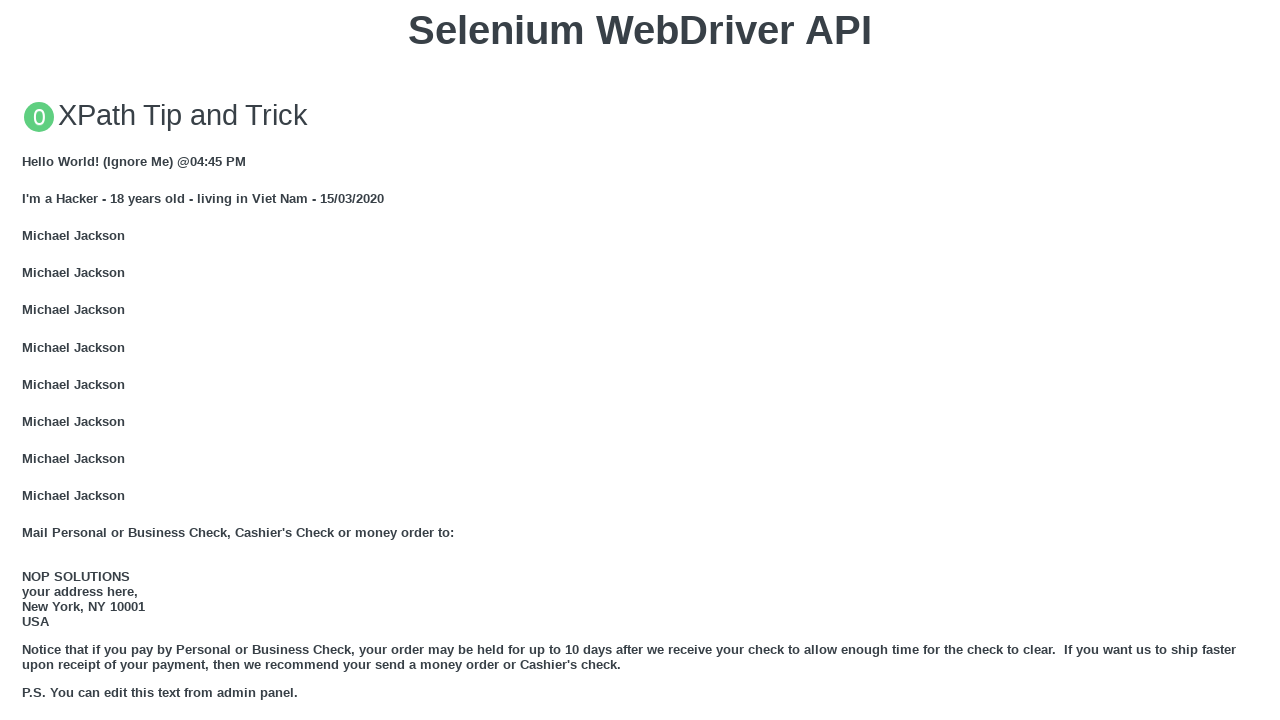

Located email input field
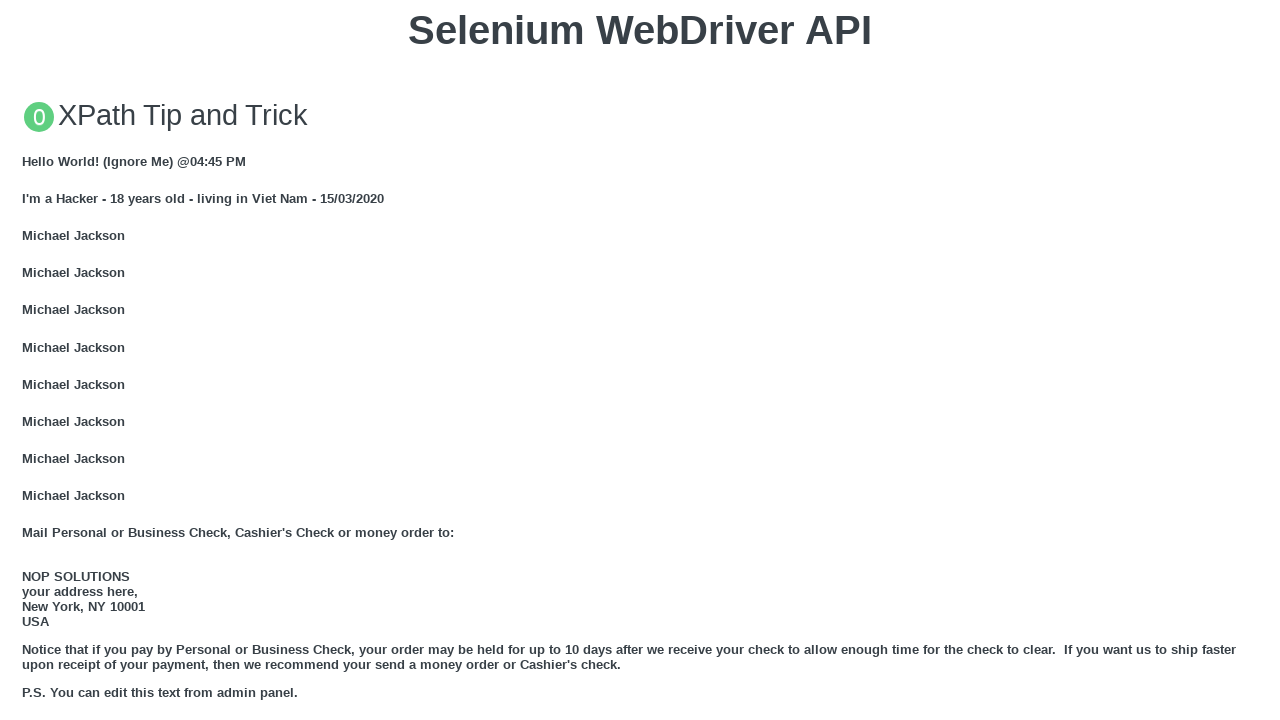

Email input is visible and filled with 'Automation Testing' on input#mail
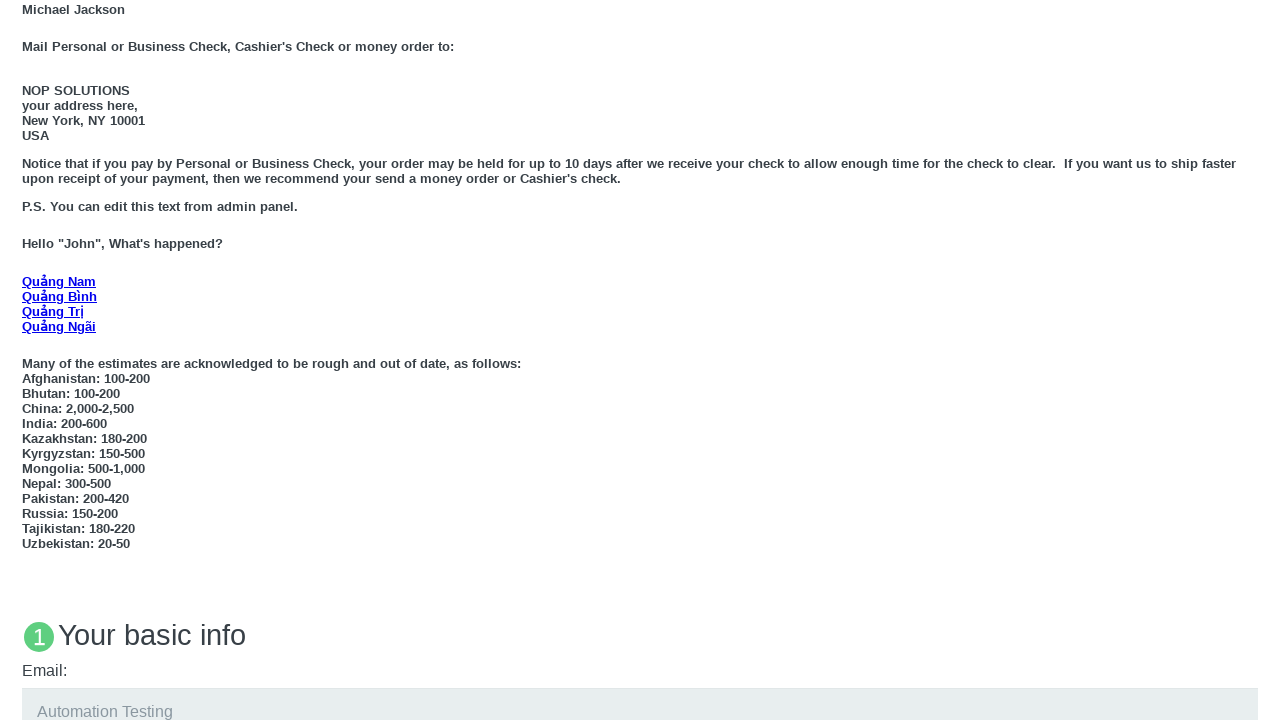

Located education textarea field
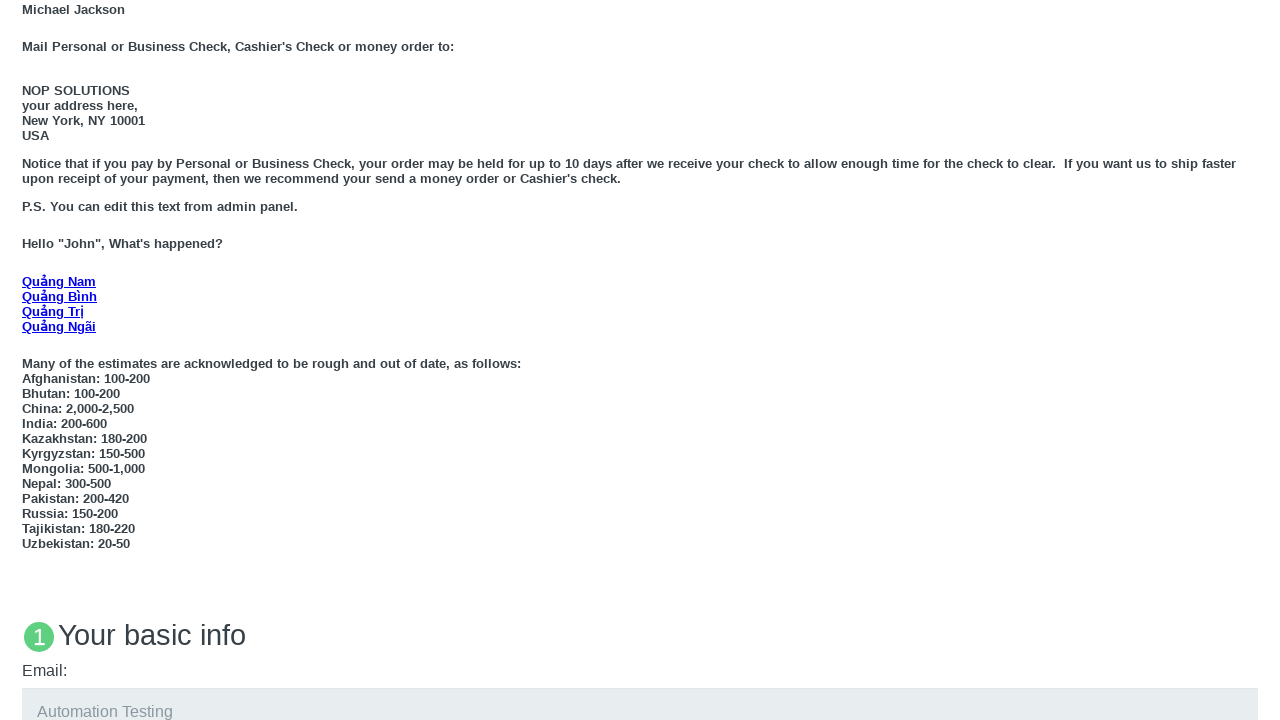

Education textarea is visible and filled with 'Automation Testing' on textarea#edu
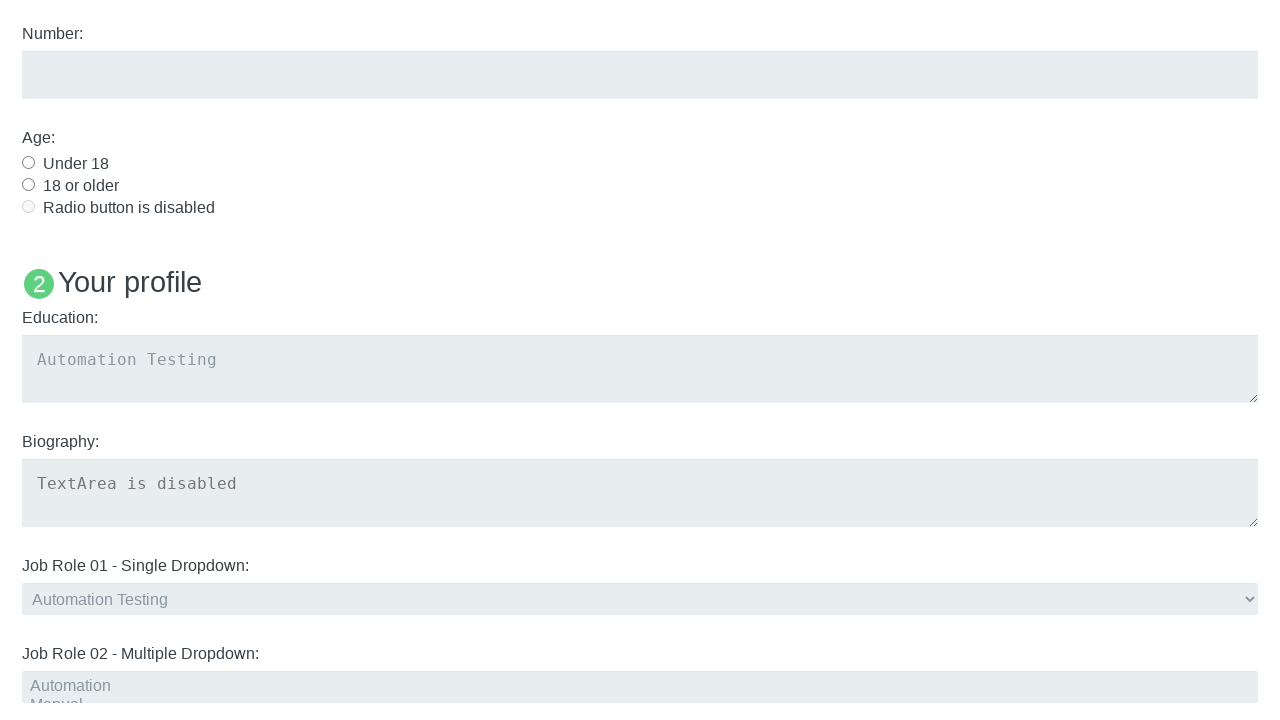

Located age radio button (under_18)
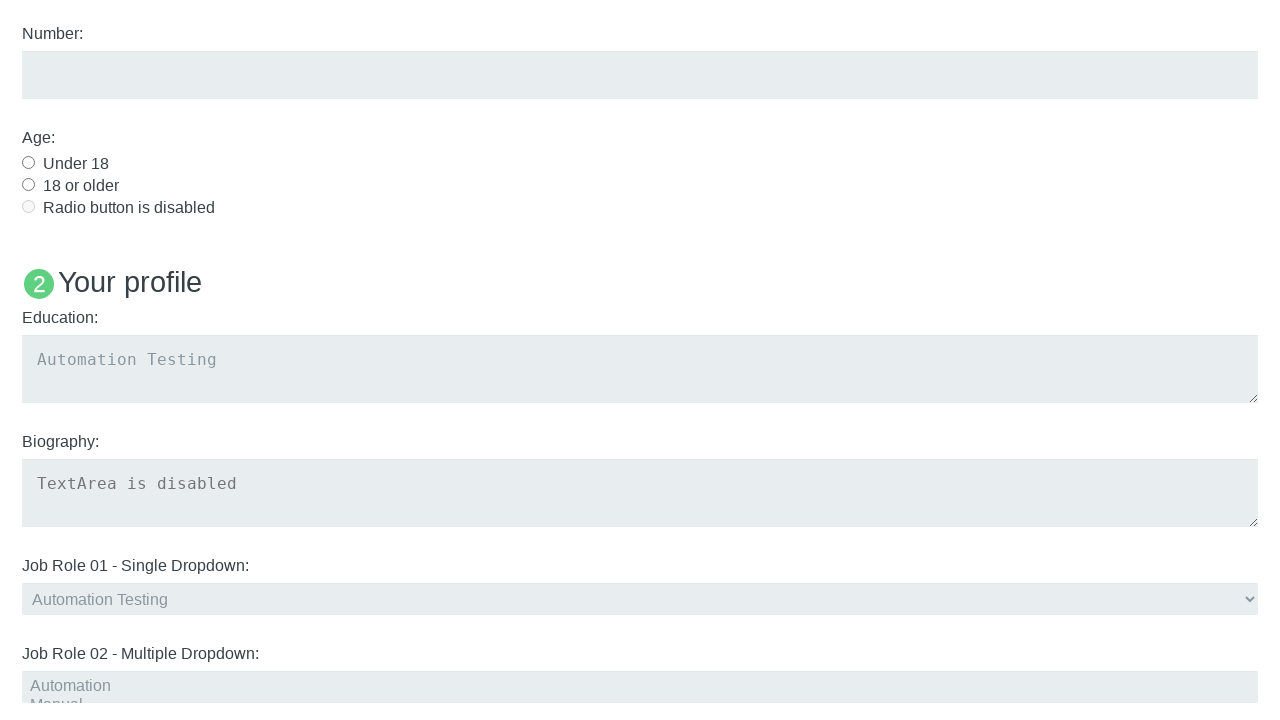

Age radio button is visible and clicked at (28, 162) on input[value='under_18']
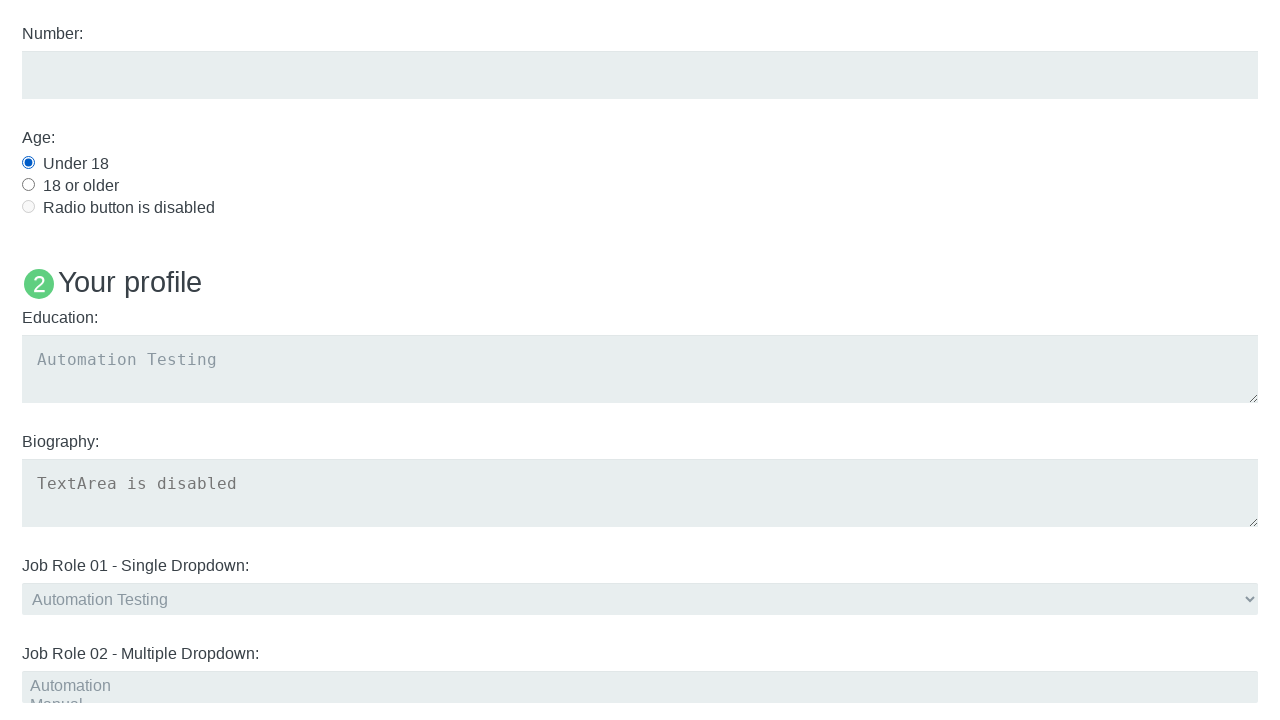

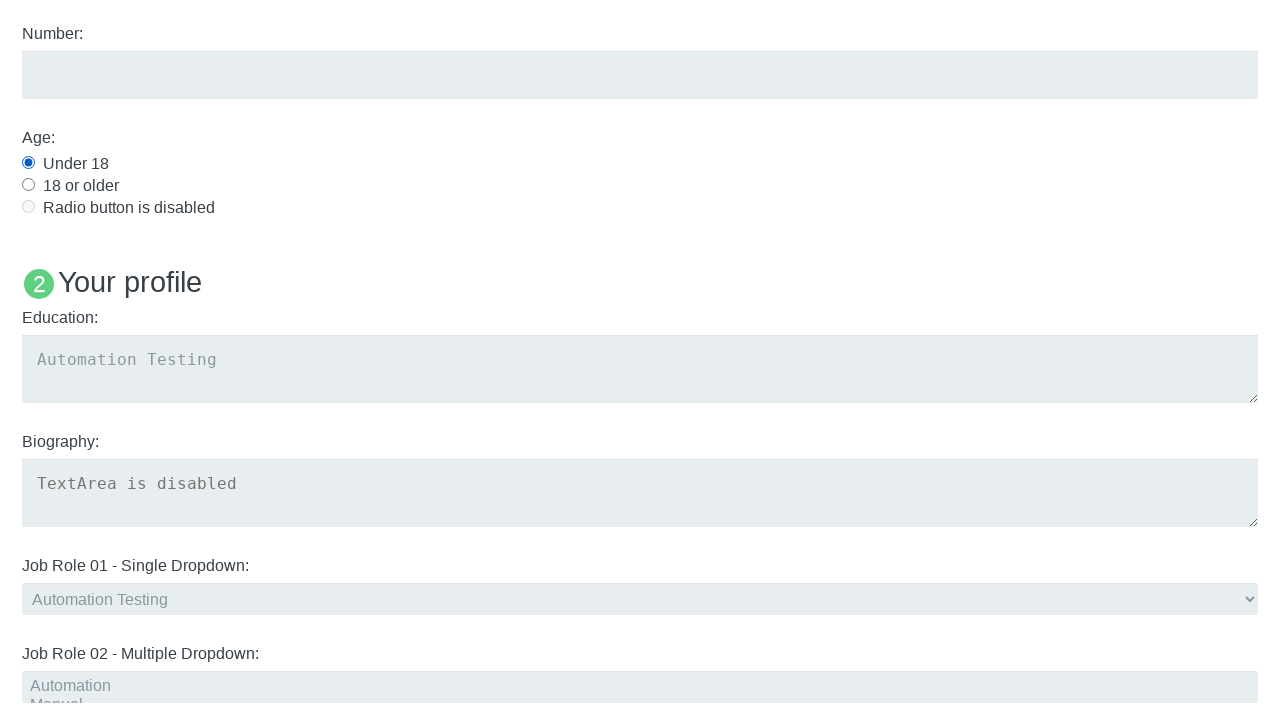